Tests adding todo items by filling the input field, pressing Enter, and verifying the items appear in the list

Starting URL: https://demo.playwright.dev/todomvc

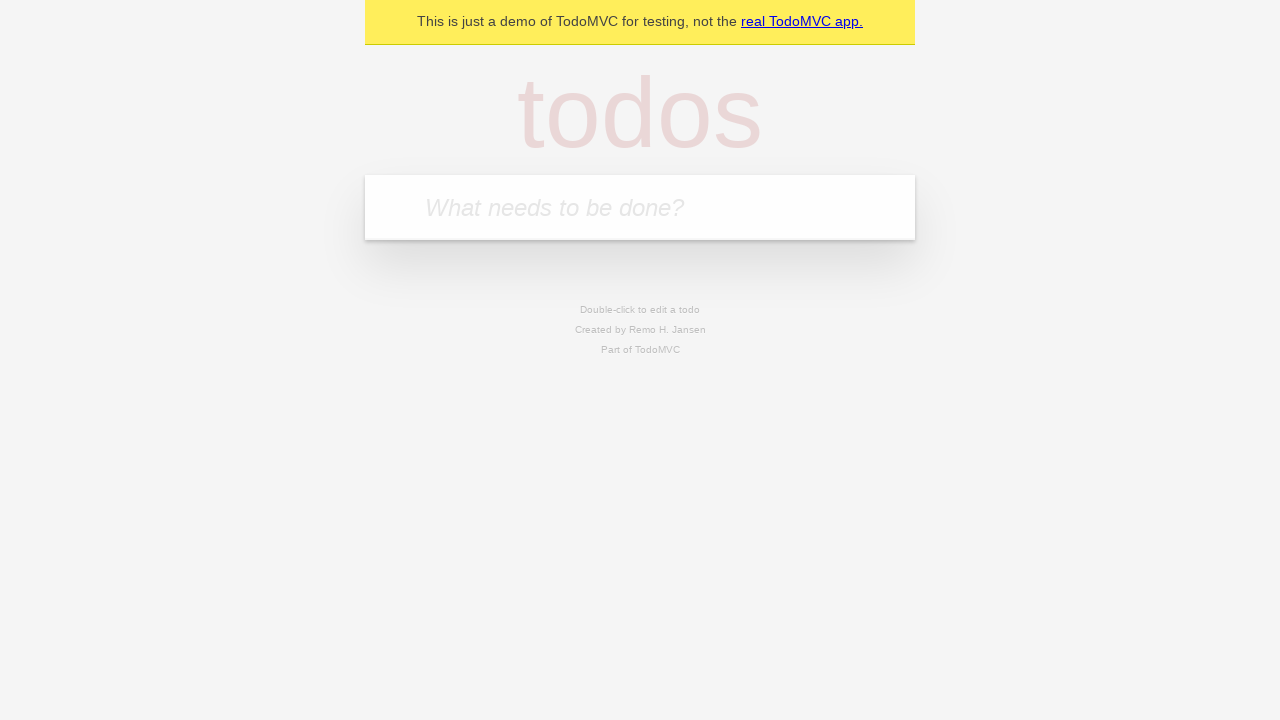

Filled todo input field with 'buy some cheese' on internal:attr=[placeholder="What needs to be done?"i]
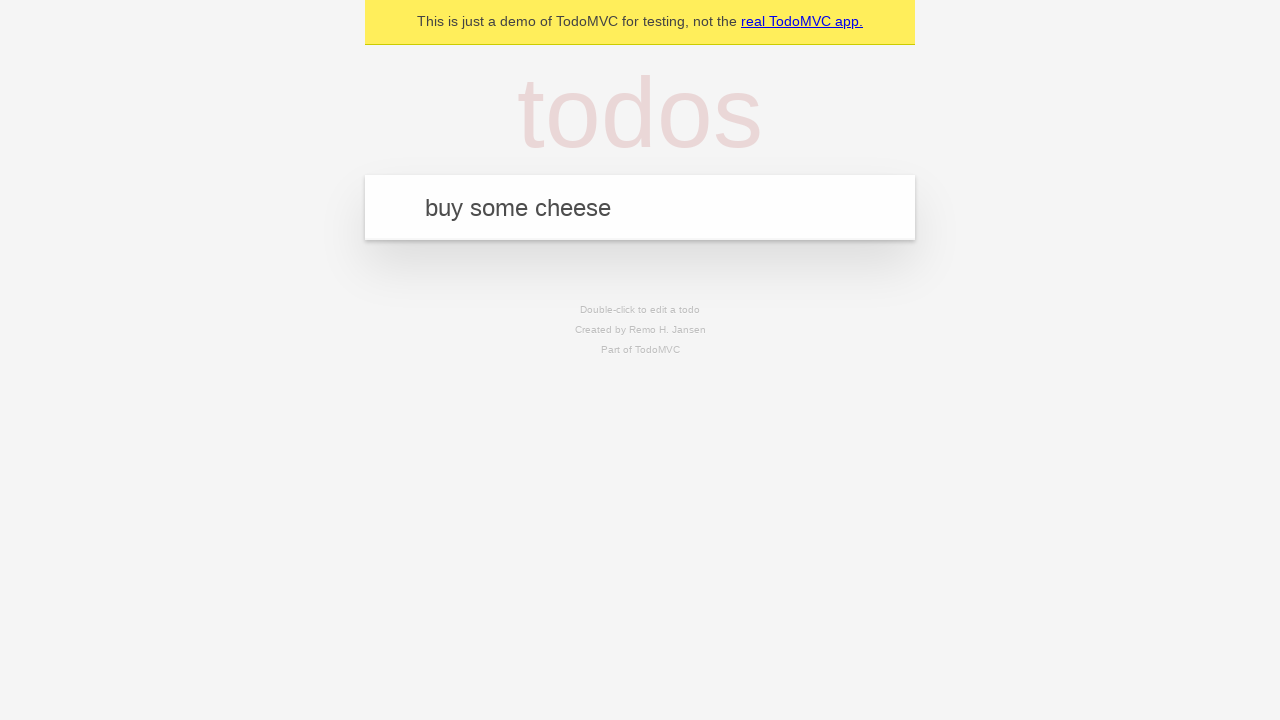

Pressed Enter to add first todo item on internal:attr=[placeholder="What needs to be done?"i]
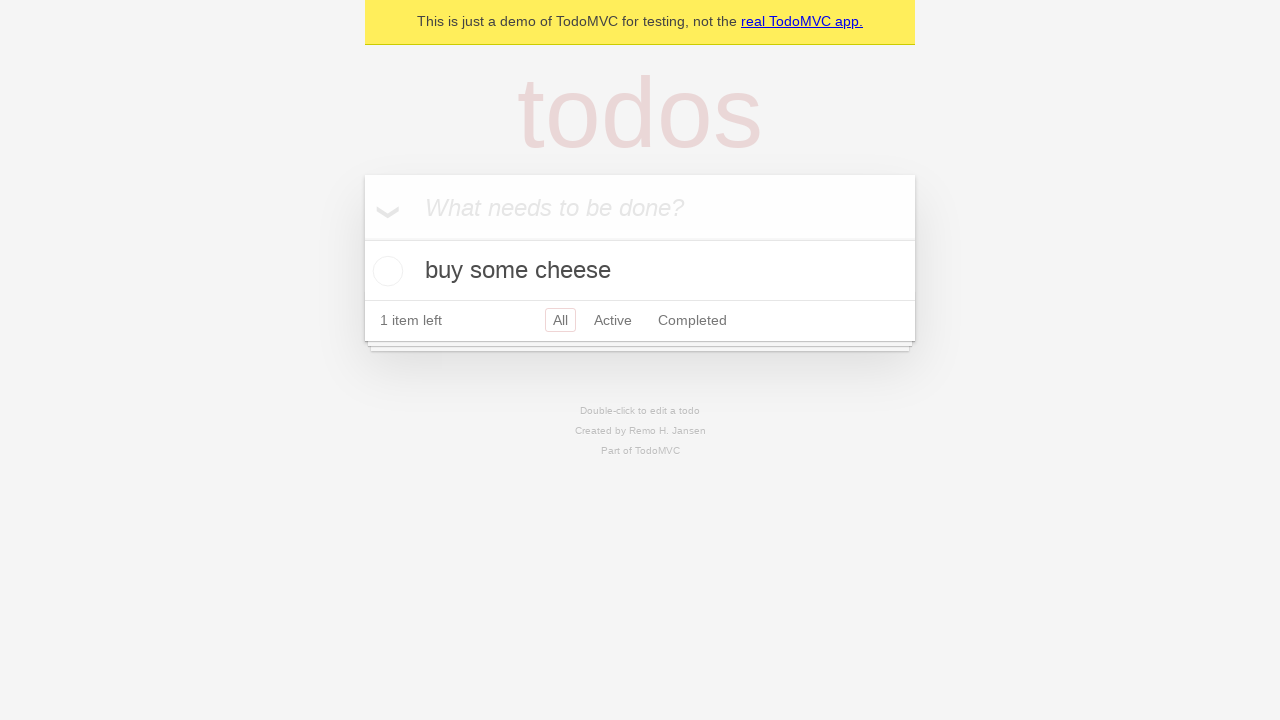

First todo item appeared in the list
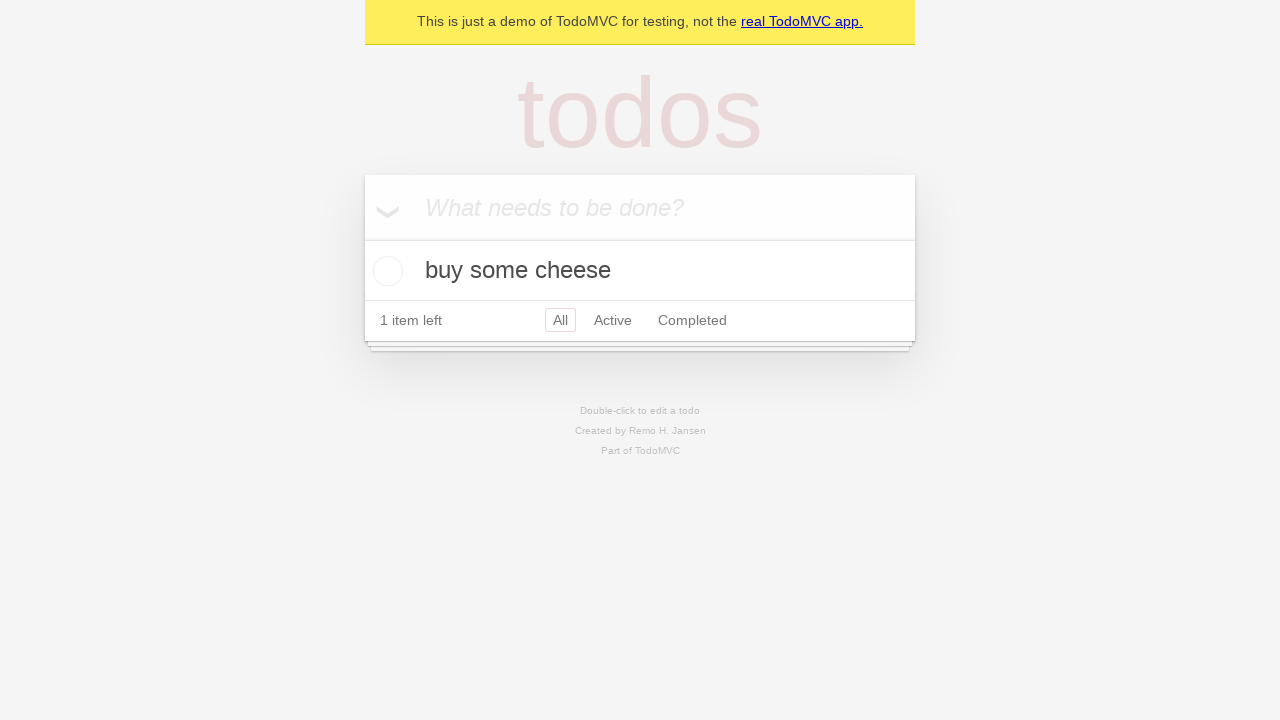

Filled todo input field with 'feed the cat' on internal:attr=[placeholder="What needs to be done?"i]
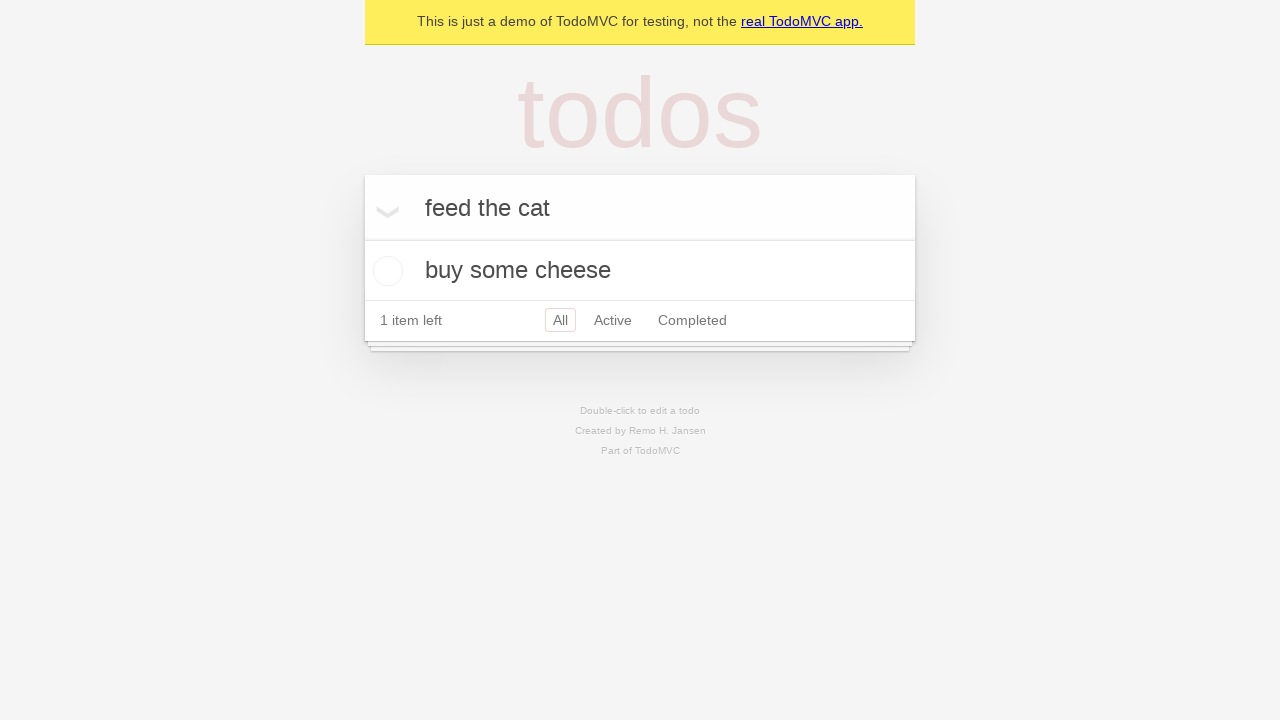

Pressed Enter to add second todo item on internal:attr=[placeholder="What needs to be done?"i]
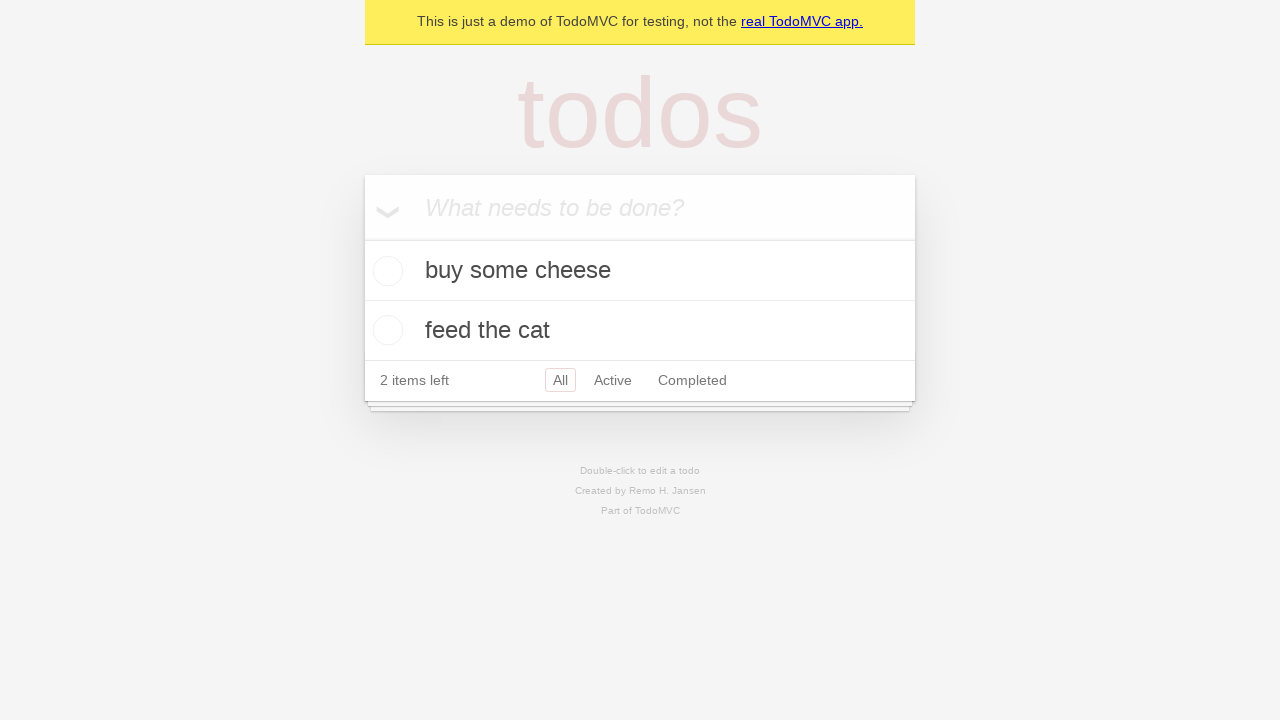

Second todo item appeared in the list
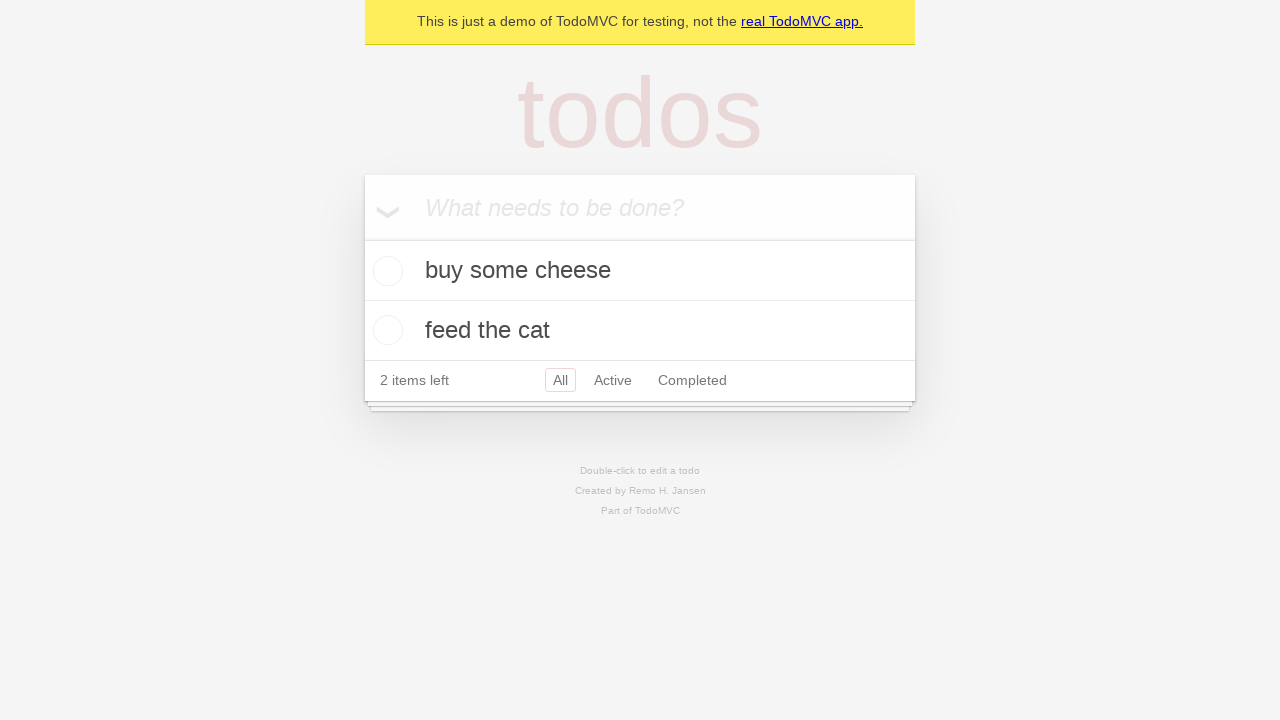

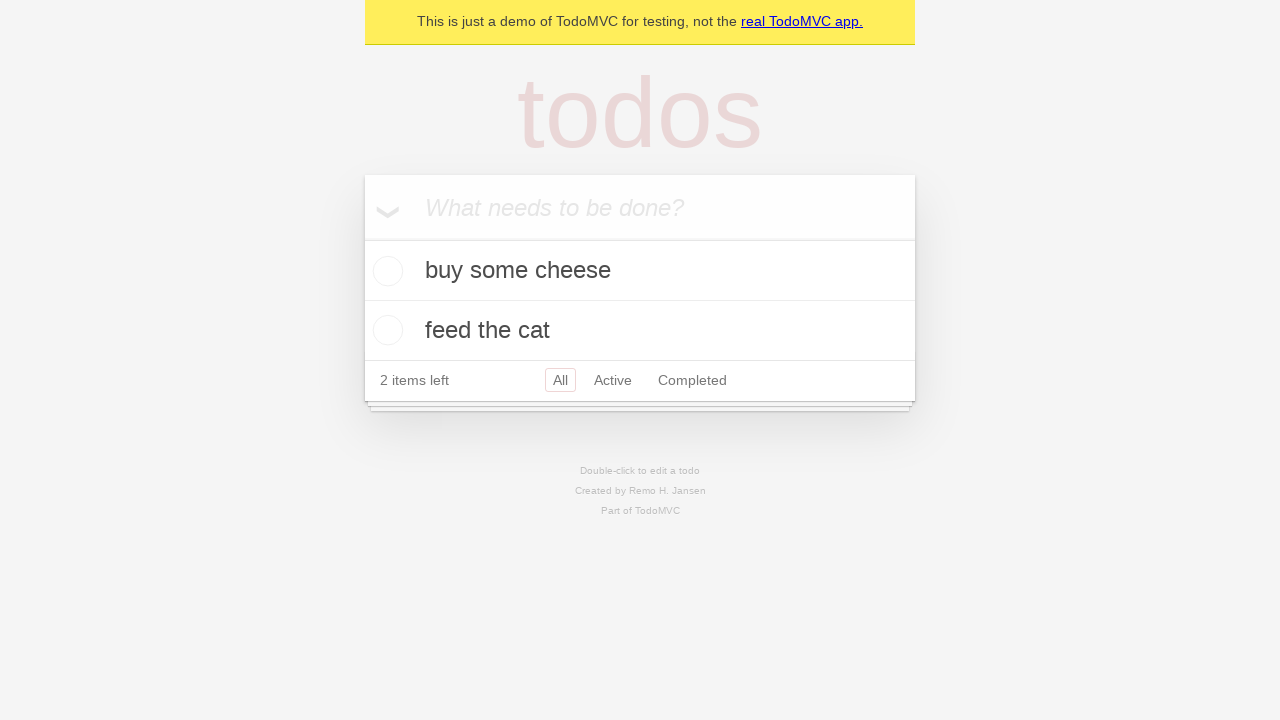